Tests right-click context menu functionality by performing a right-click on an element and selecting the Copy option from the context menu

Starting URL: https://swisnl.github.io/jQuery-contextMenu/demo.html

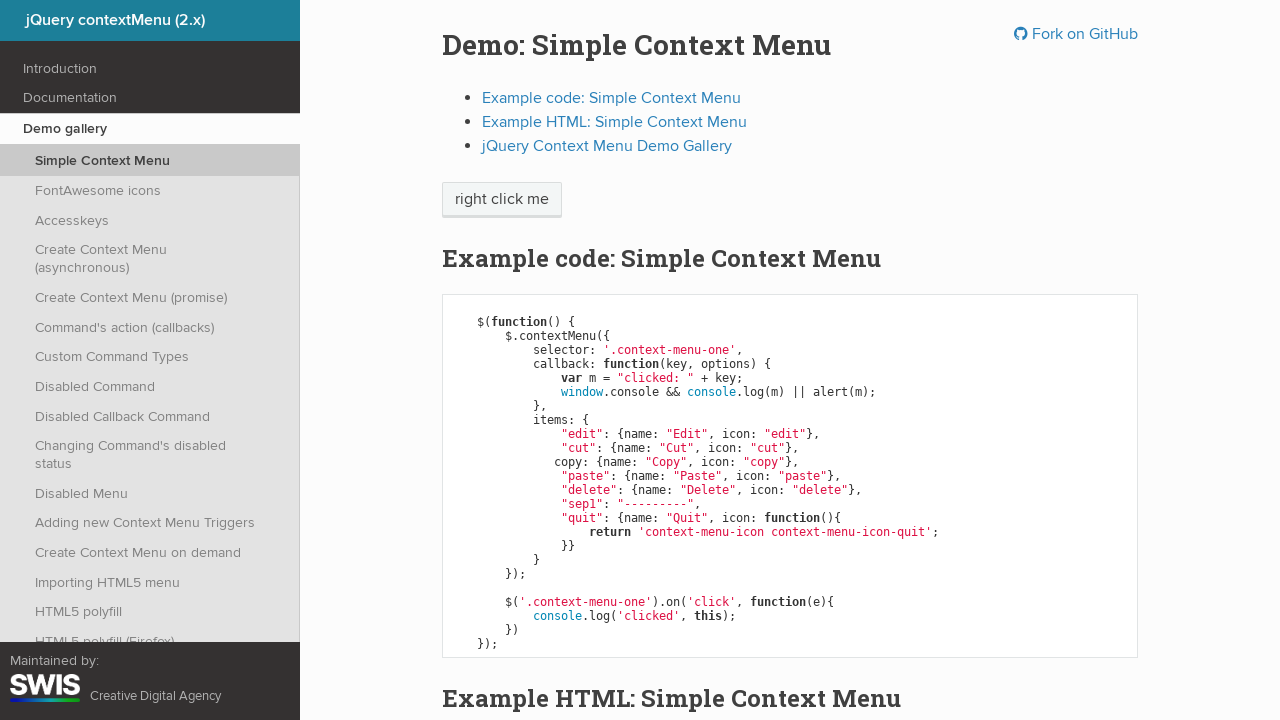

Located the 'right click me' element
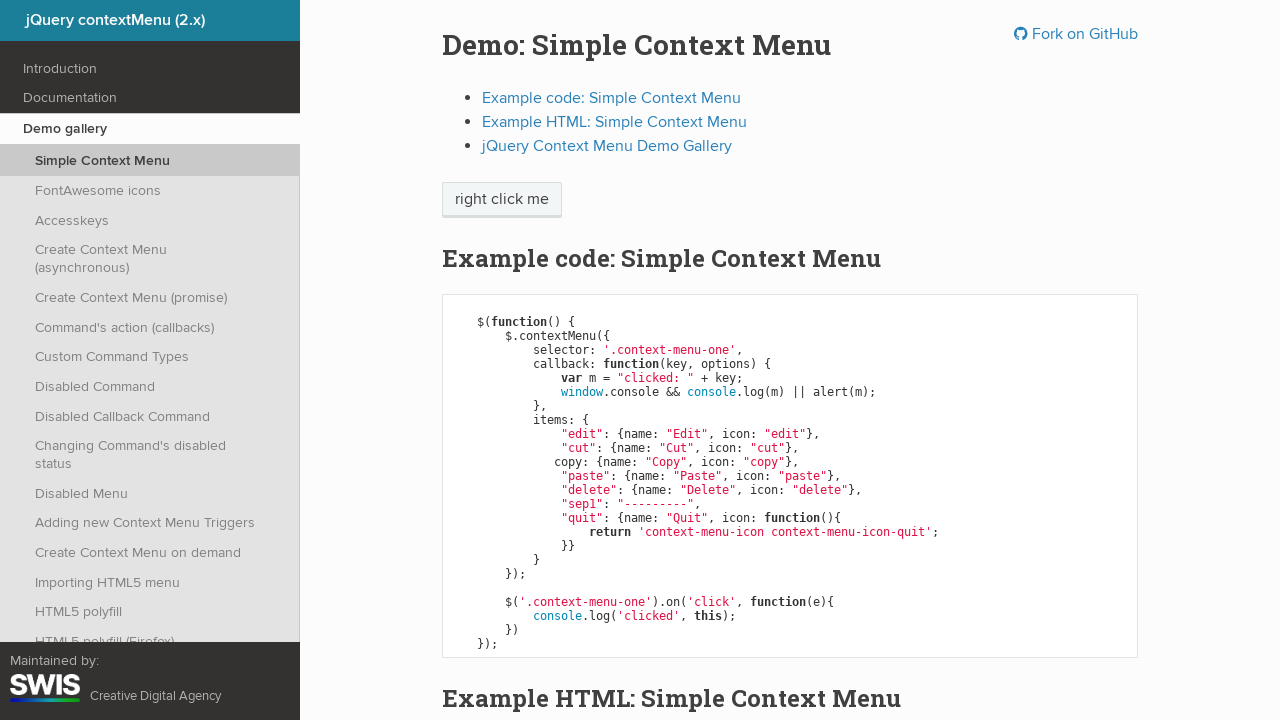

Performed right-click on the element to open context menu at (502, 200) on xpath=//span[normalize-space()='right click me']
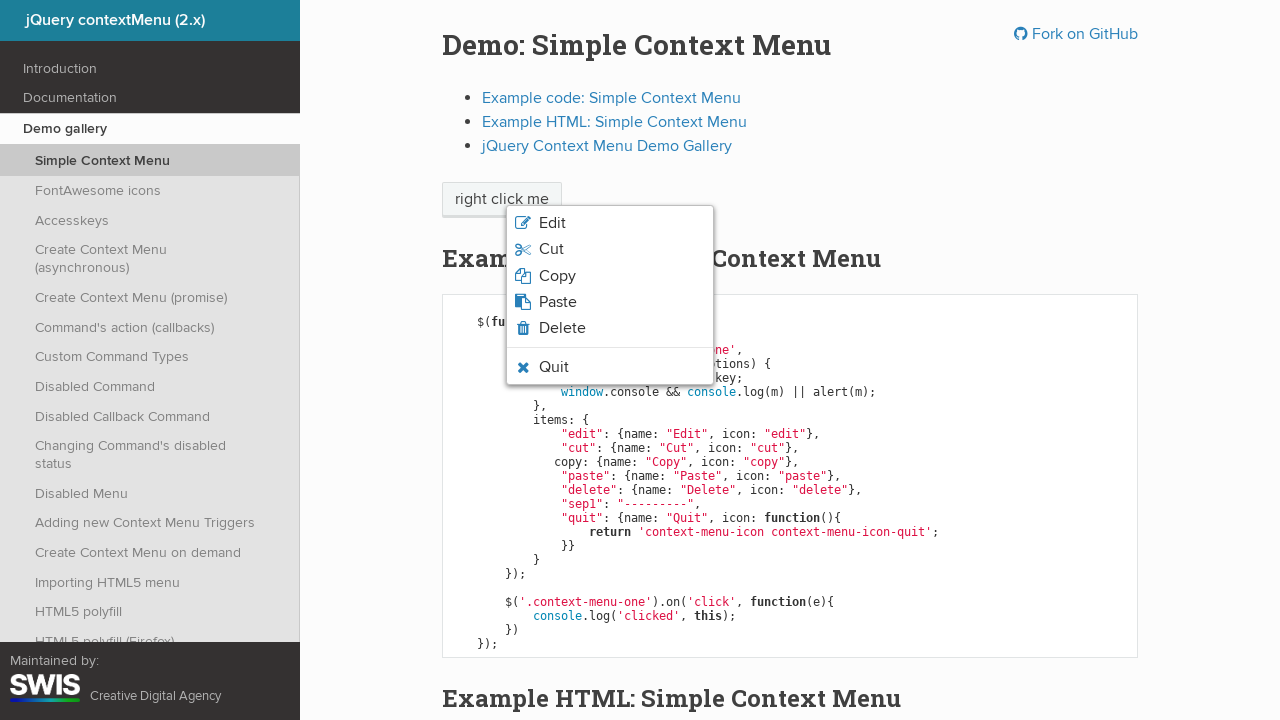

Clicked 'Copy' option from the context menu at (557, 276) on xpath=//span[normalize-space()='Copy']
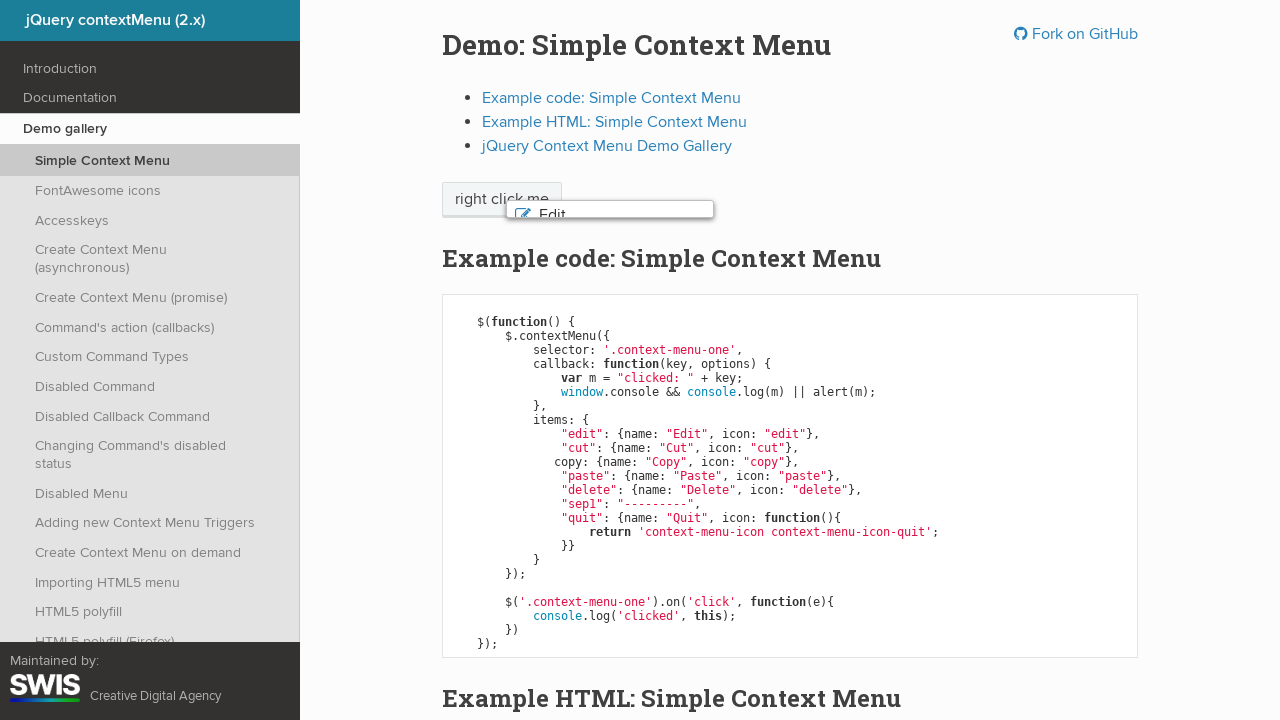

Set up dialog handler to accept alerts
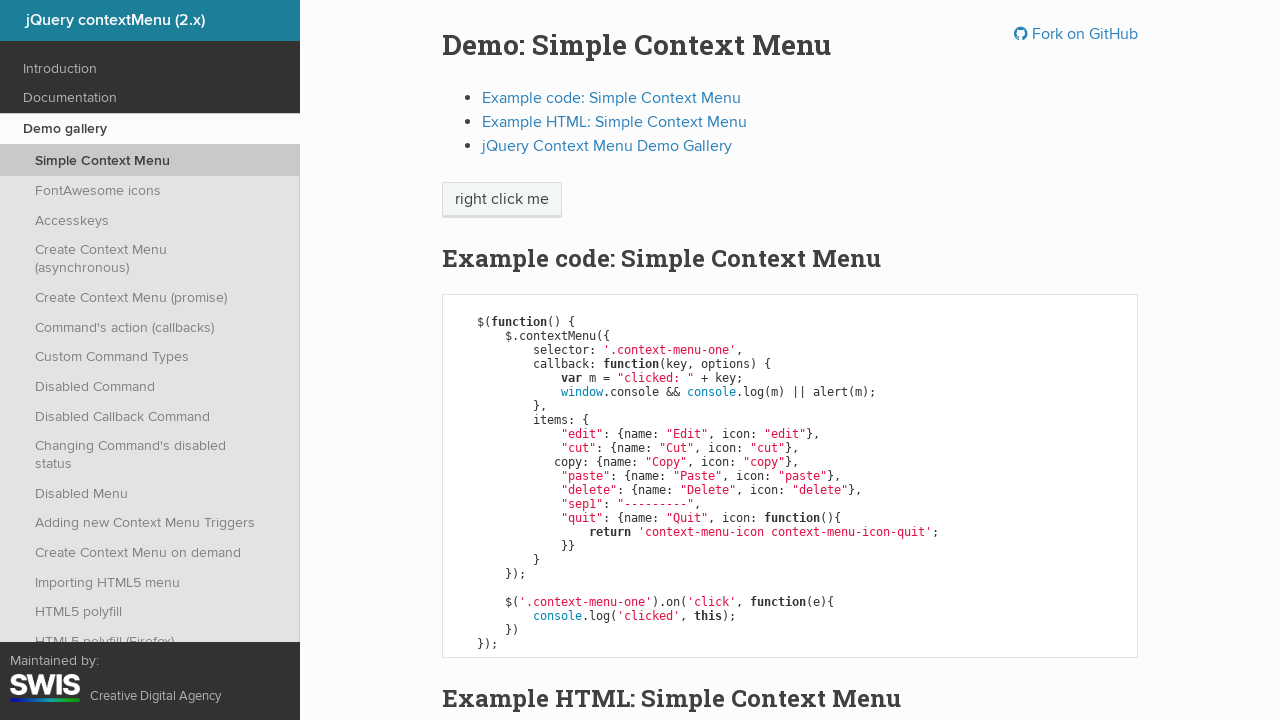

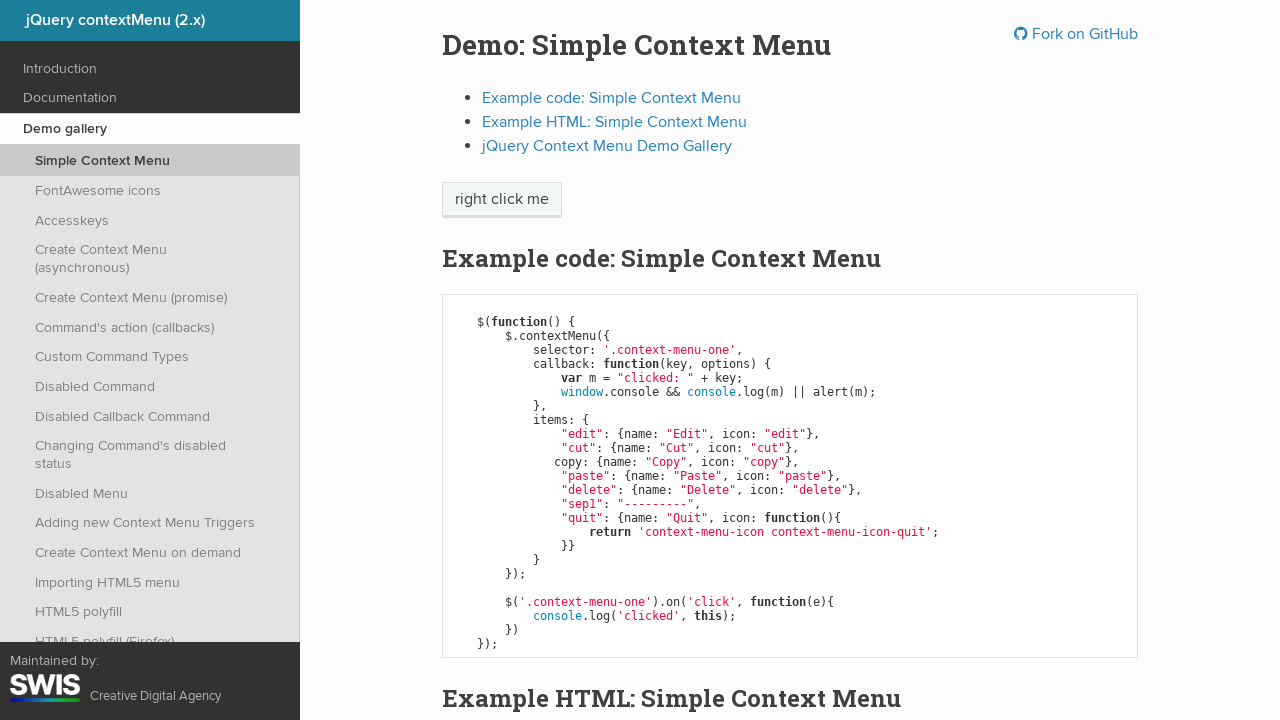